Verifies that the word "tent" appears on the Adventure HQ website homepage

Starting URL: https://www.adventurehq.ae/

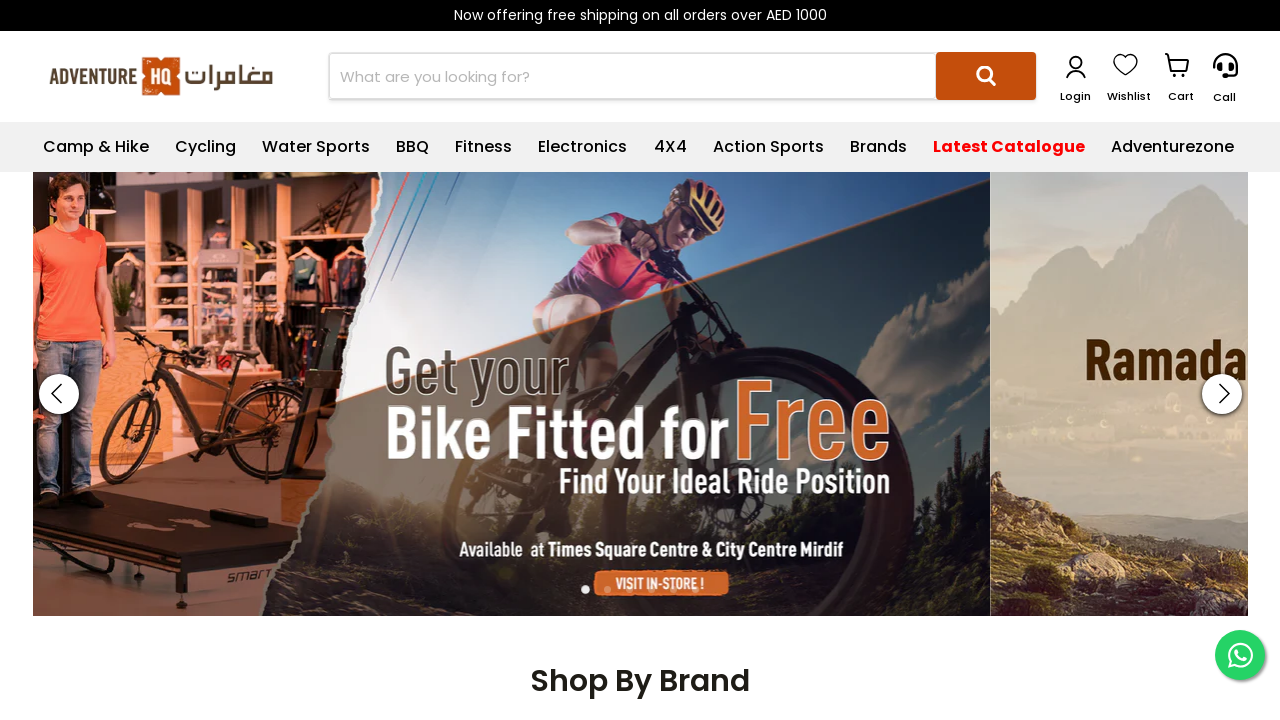

Retrieved page content from Adventure HQ homepage
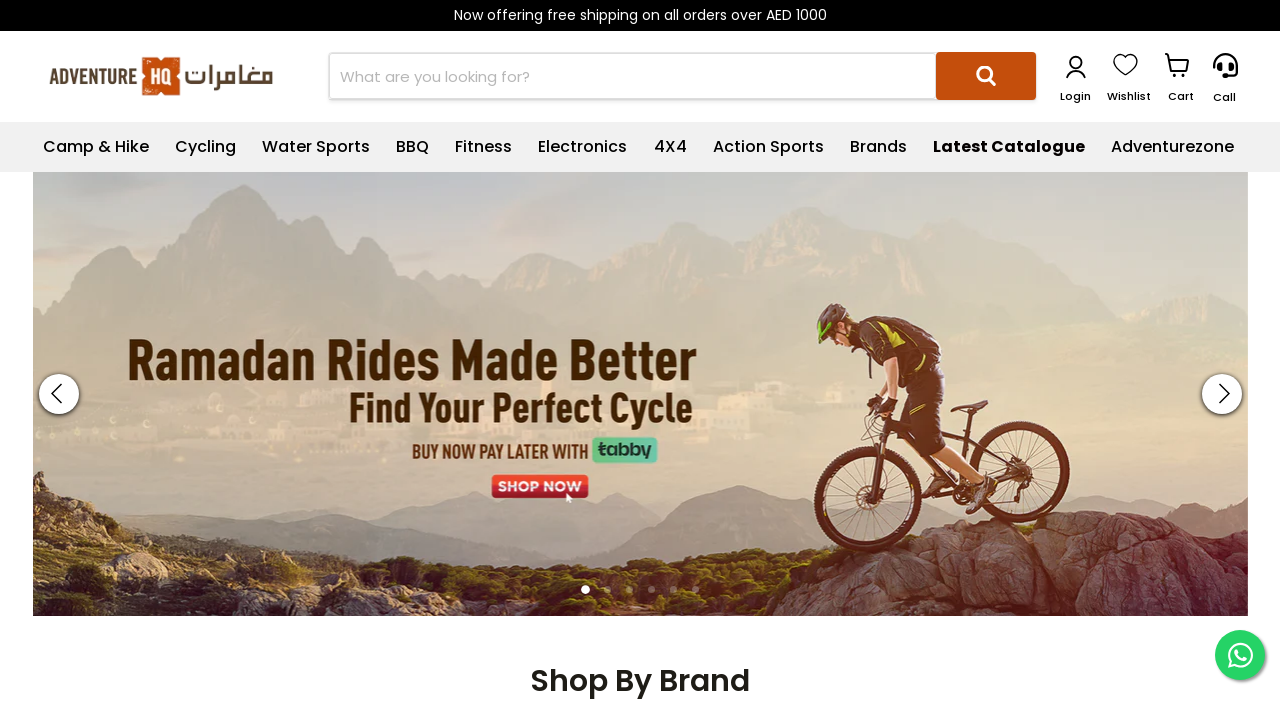

Set search text to 'tent'
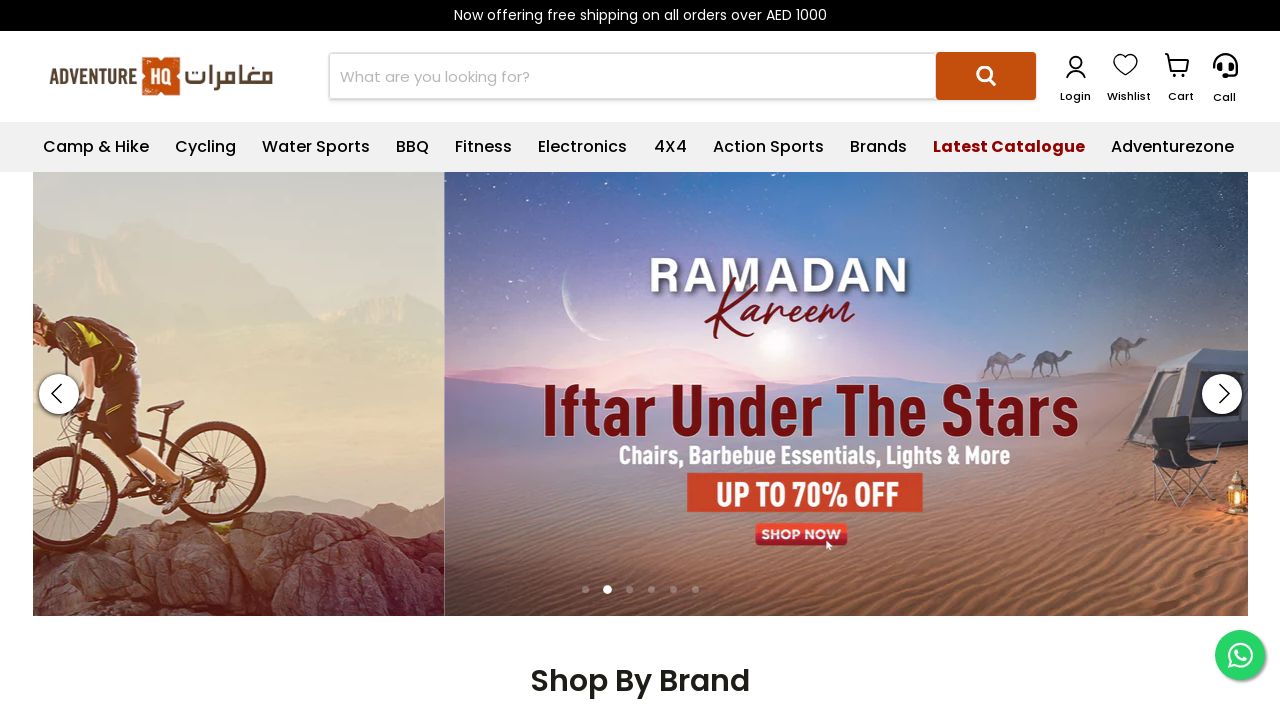

Verified that 'tent' is present on the page
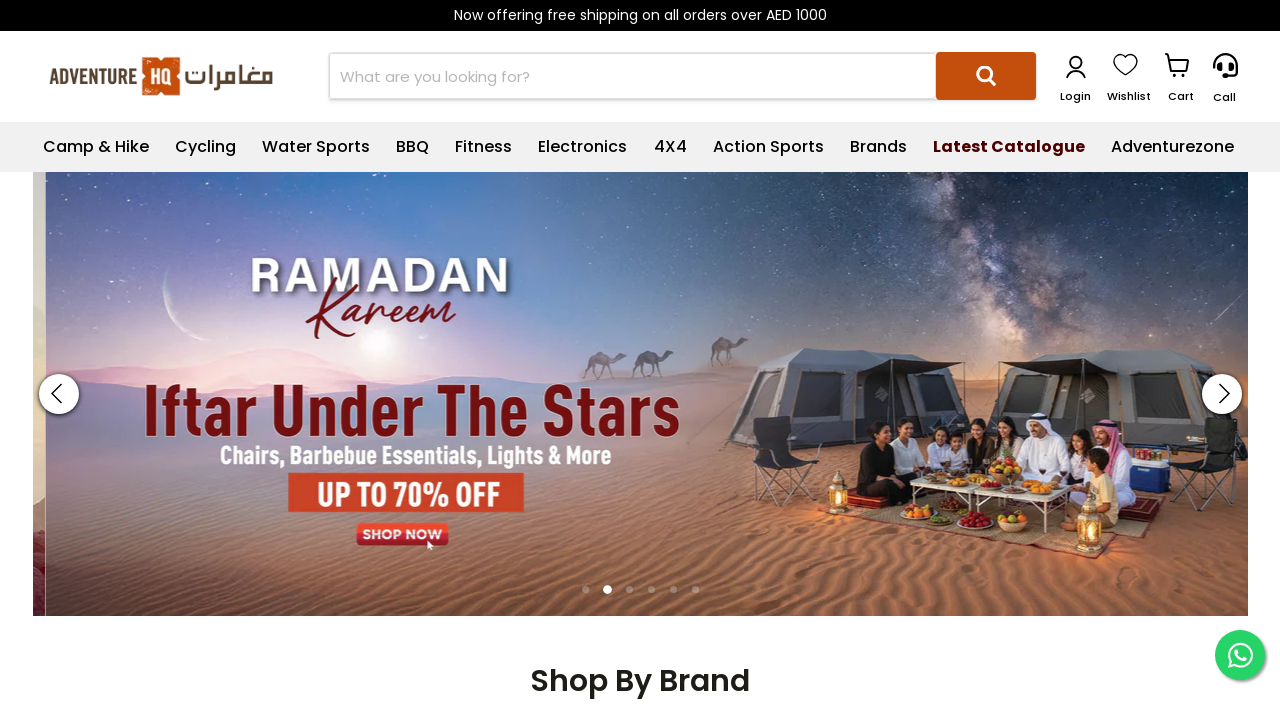

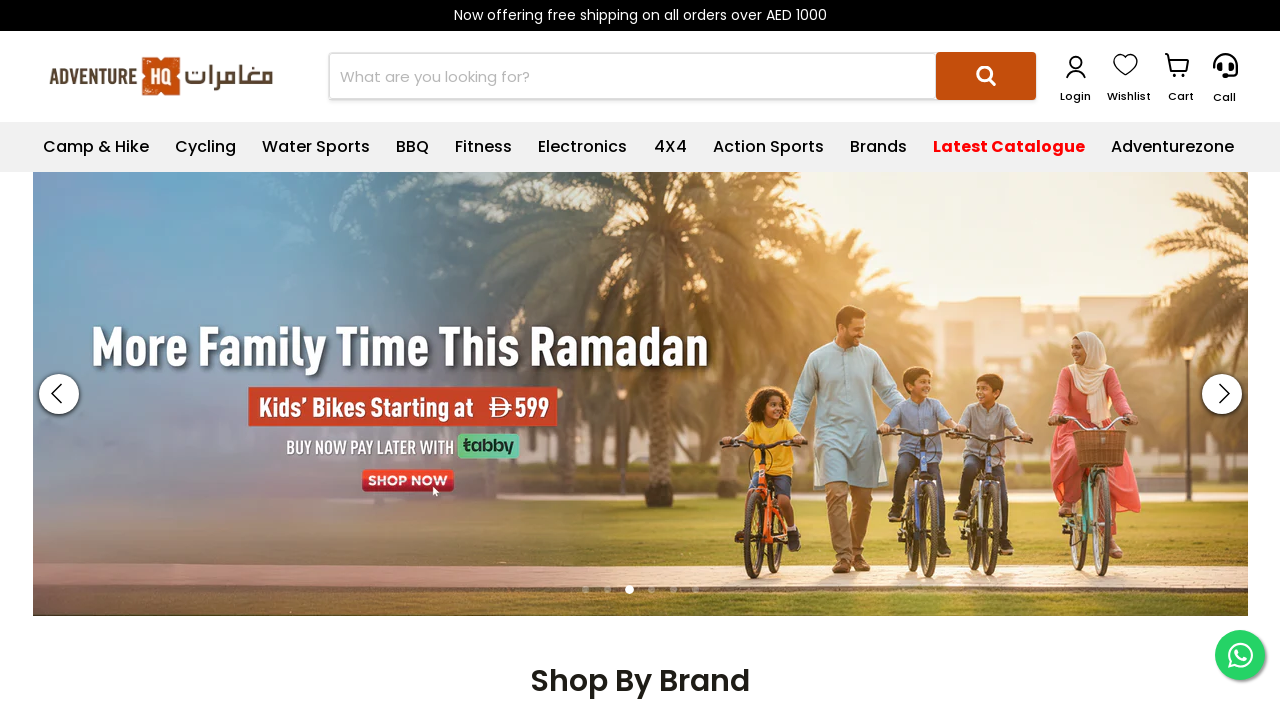